Tests JavaScript prompt alert handling by clicking a button that triggers a prompt, entering text into the alert, accepting it, and verifying the result message

Starting URL: https://testcenter.techproeducation.com/index.php?page=javascript-alerts

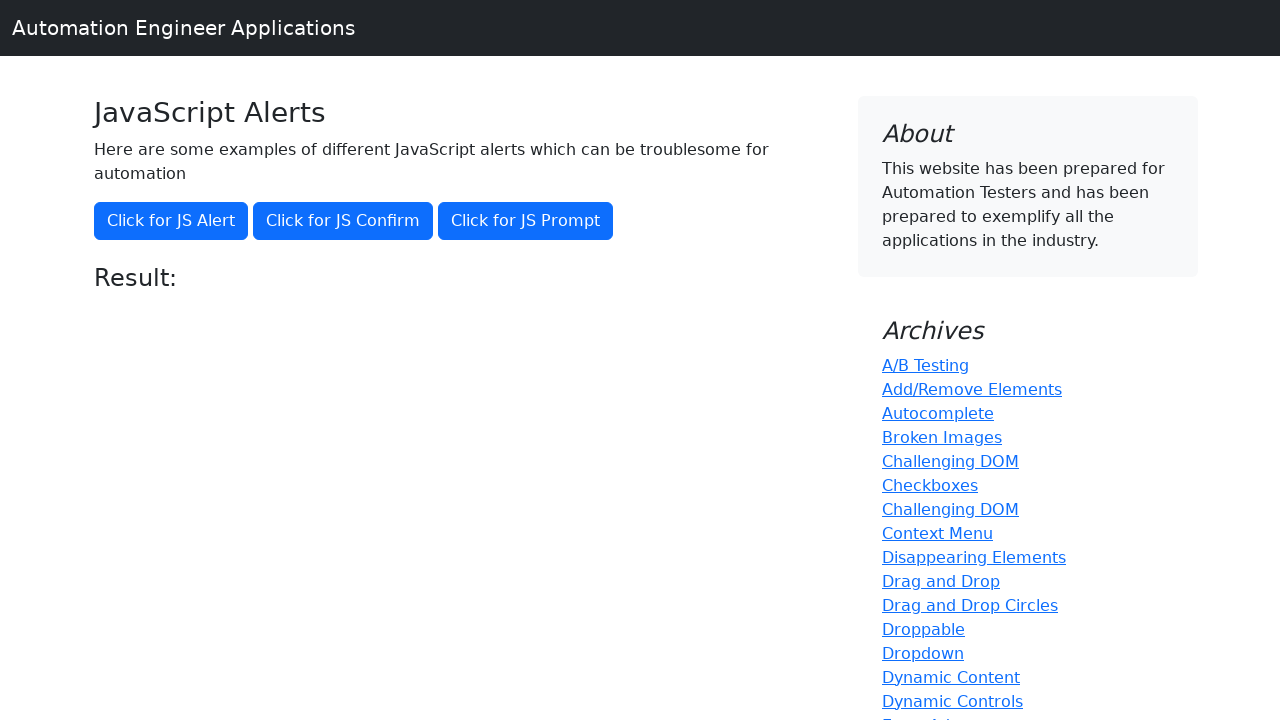

Clicked button to trigger JavaScript prompt dialog at (526, 221) on button[onclick='jsPrompt()']
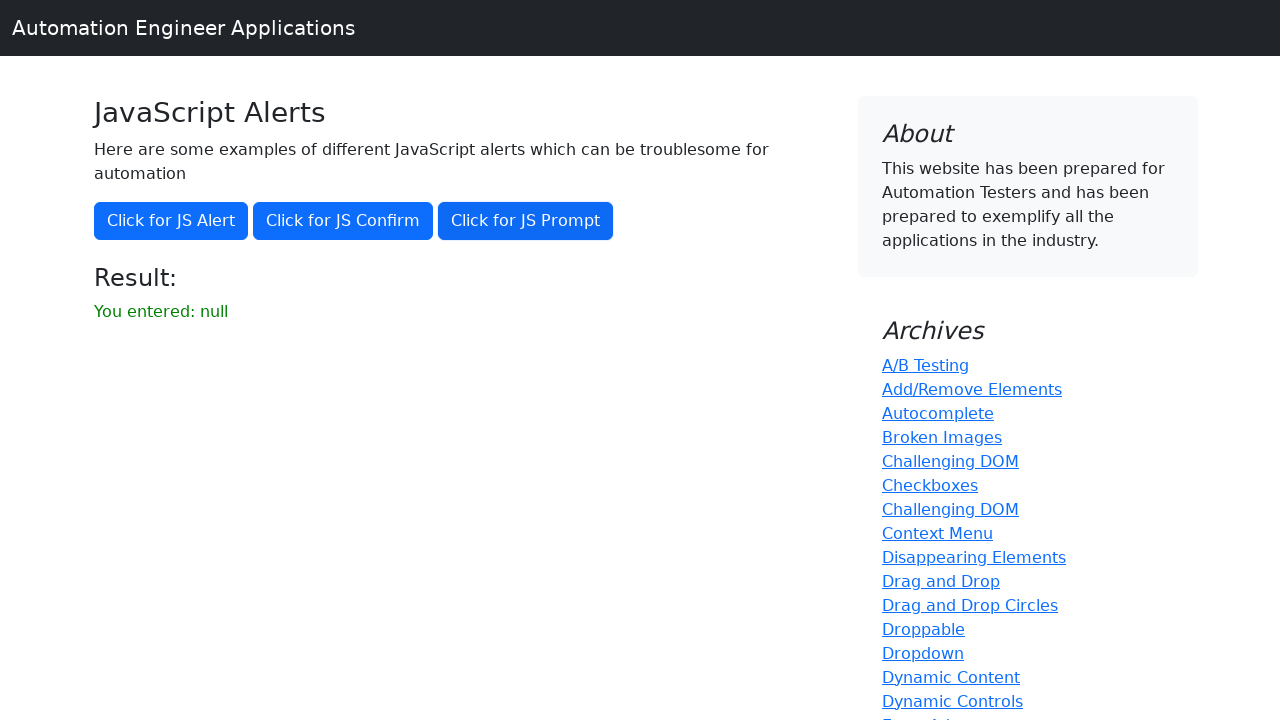

Set up dialog handler to accept prompt with text 'Ahmet'
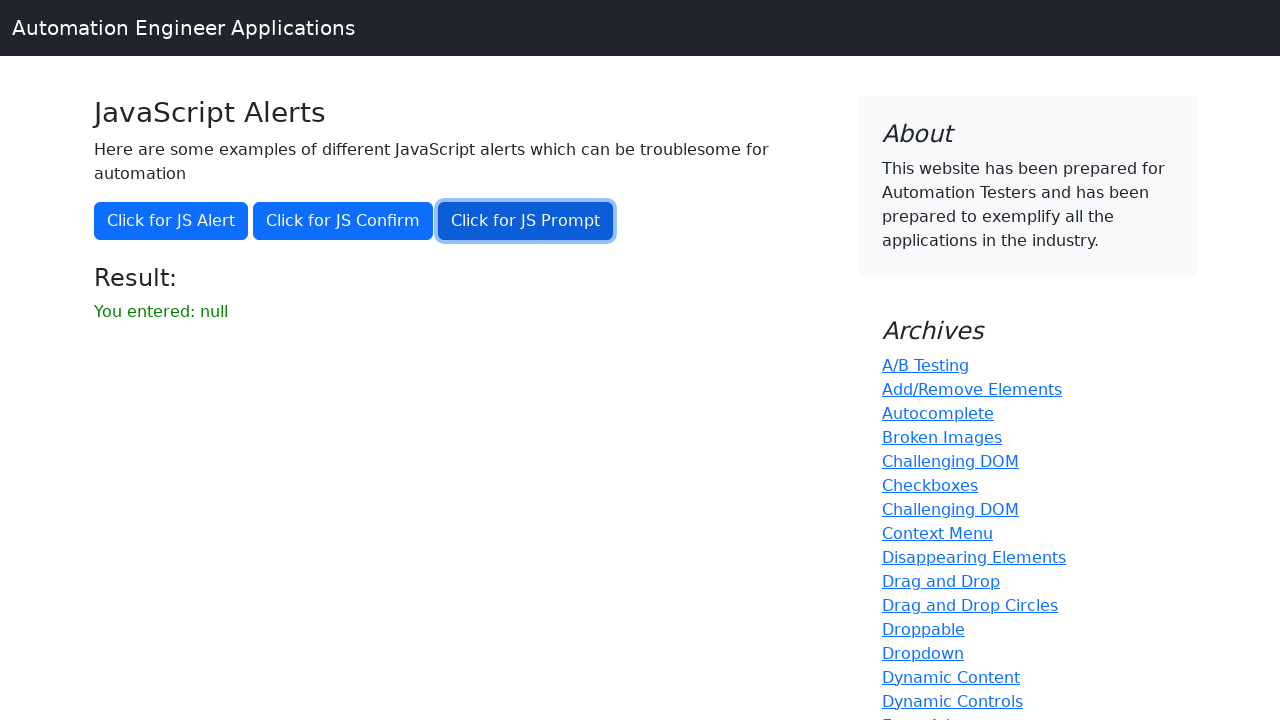

Clicked button again to trigger the prompt dialog at (526, 221) on button[onclick='jsPrompt()']
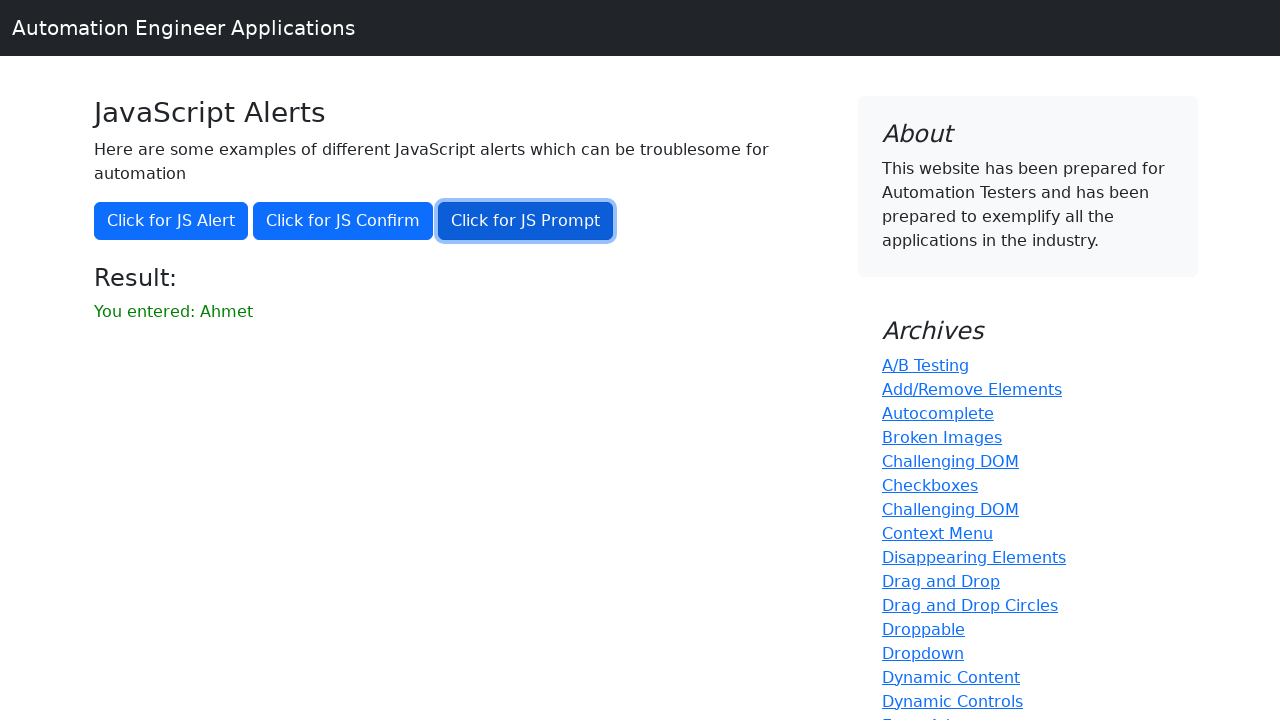

Result element appeared after accepting the prompt
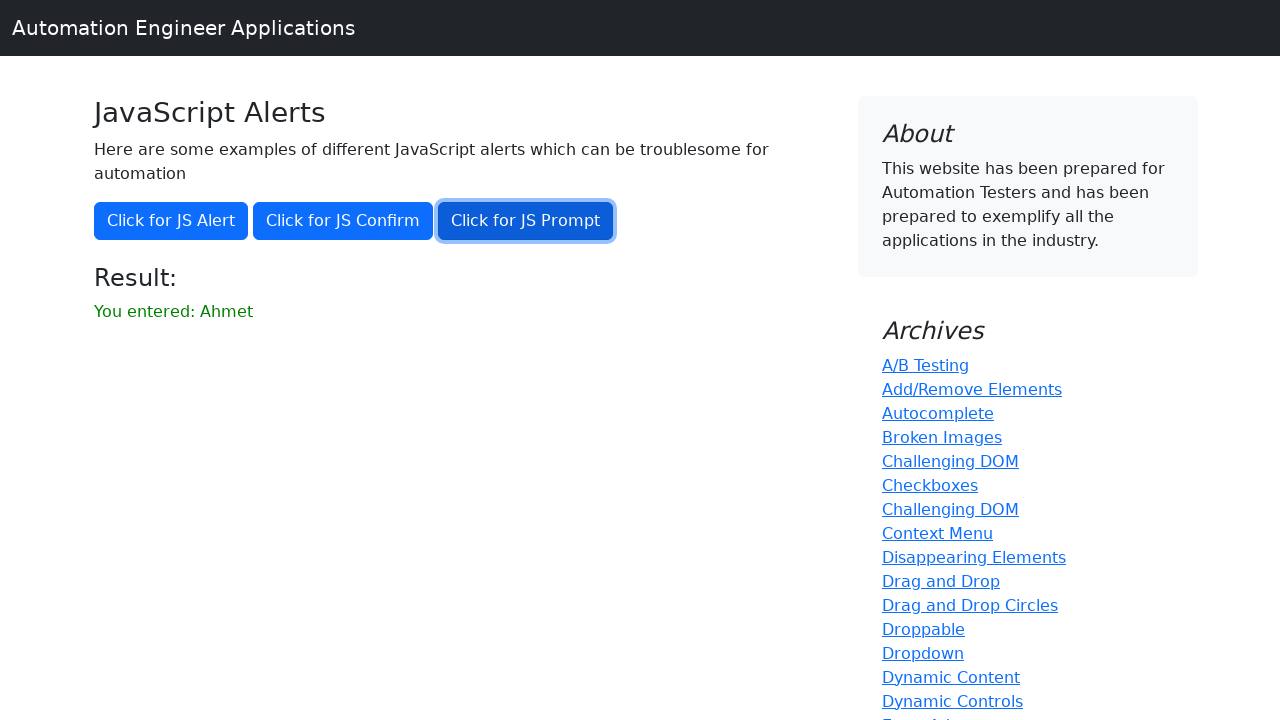

Retrieved result text: 'You entered: Ahmet'
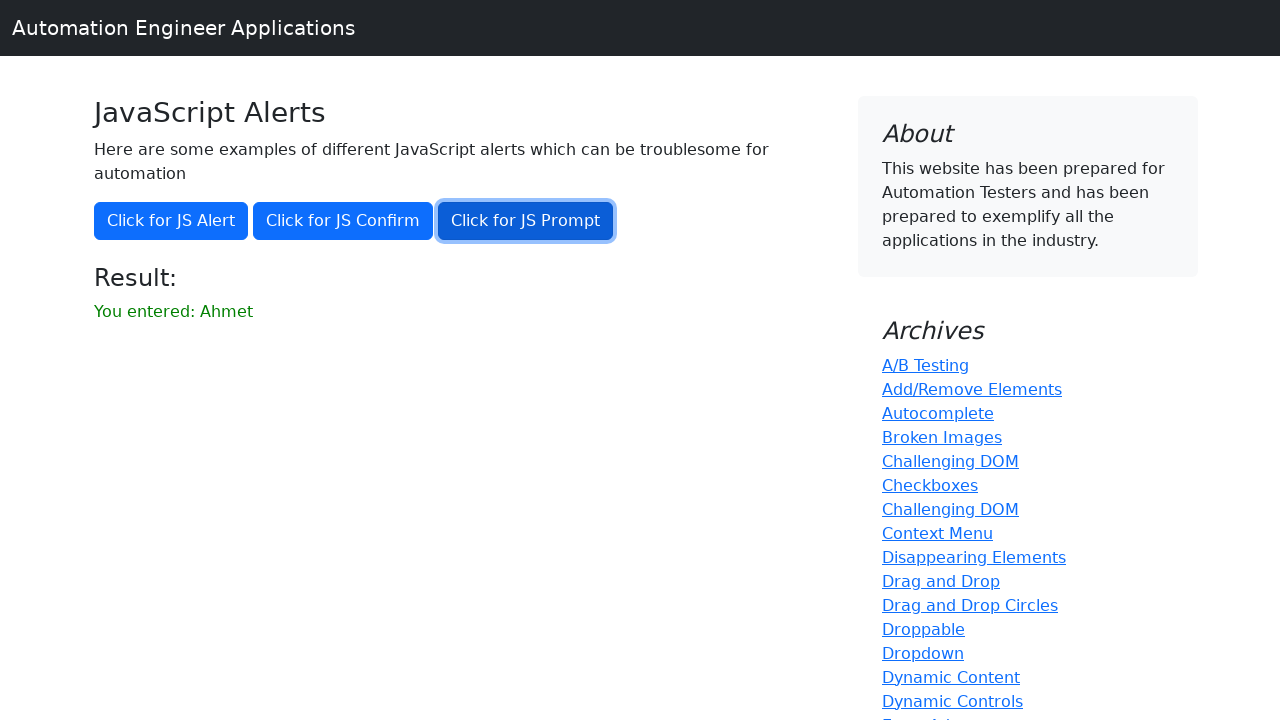

Verified result text matches expected value 'You entered: Ahmet'
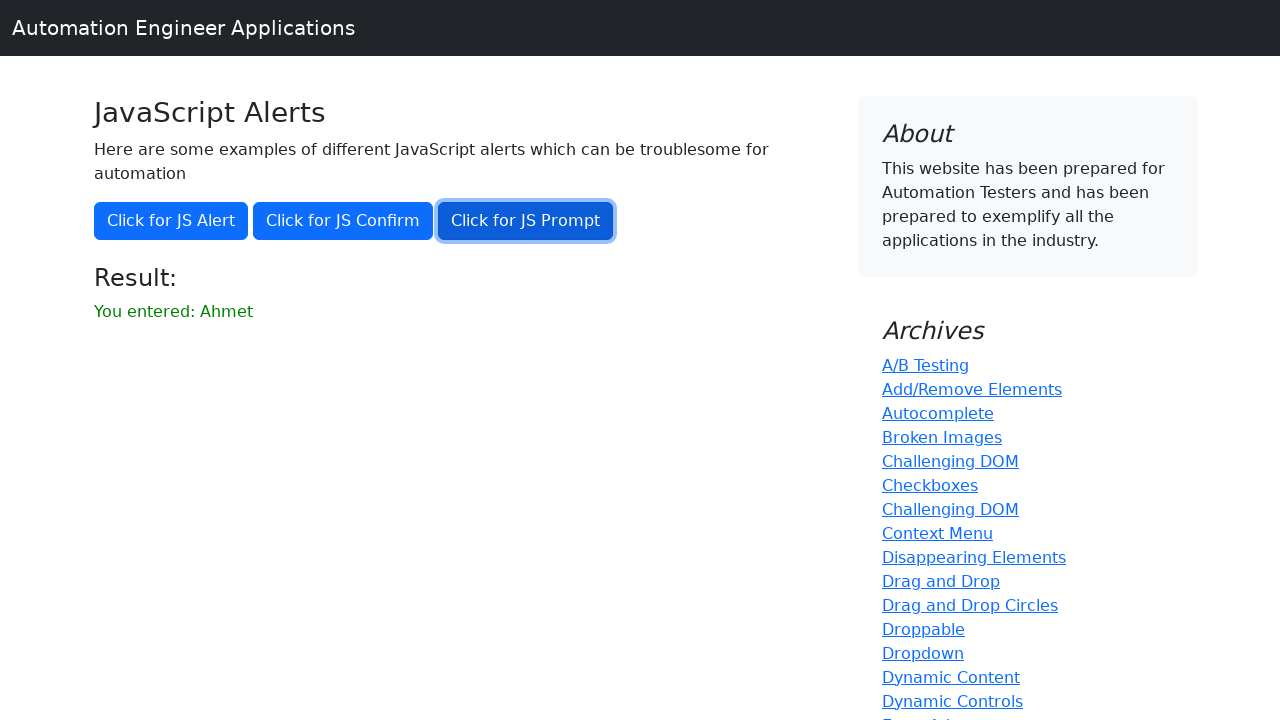

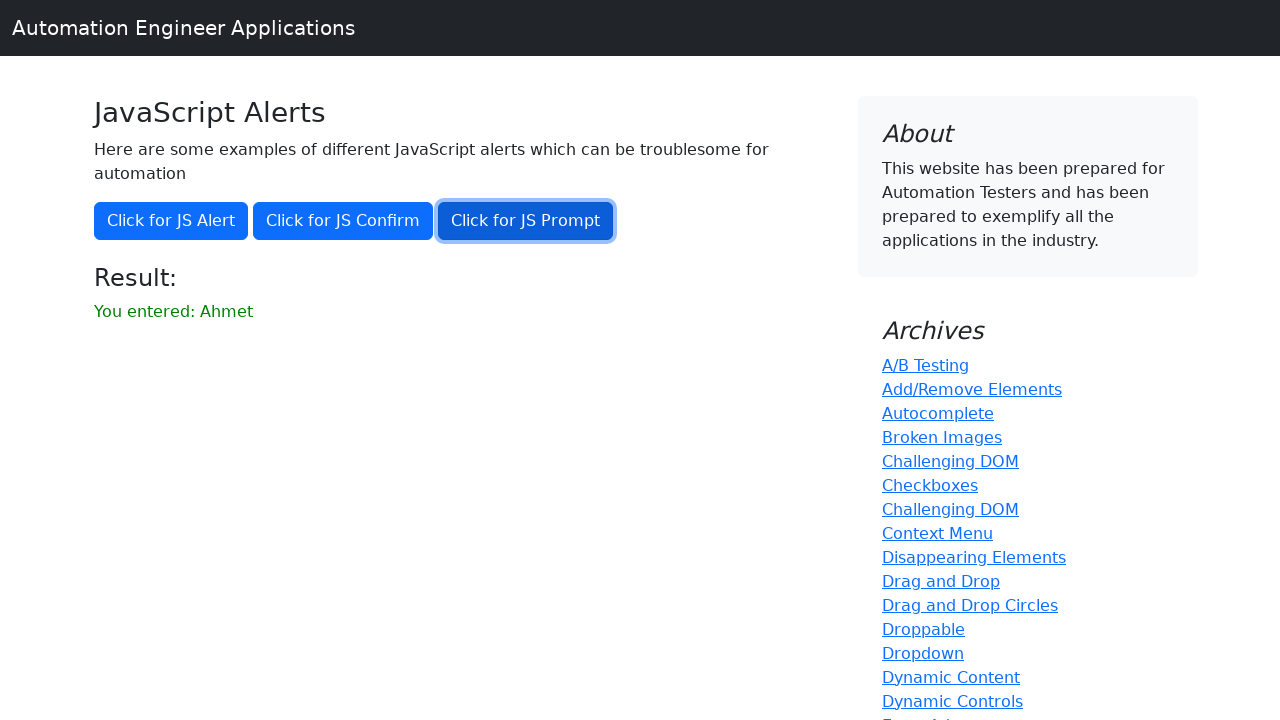